Tests form interaction on a demo automation testing site by filling an email field and clicking a submit/enter button using JavaScript execution.

Starting URL: http://demo.automationtesting.in/Index.html

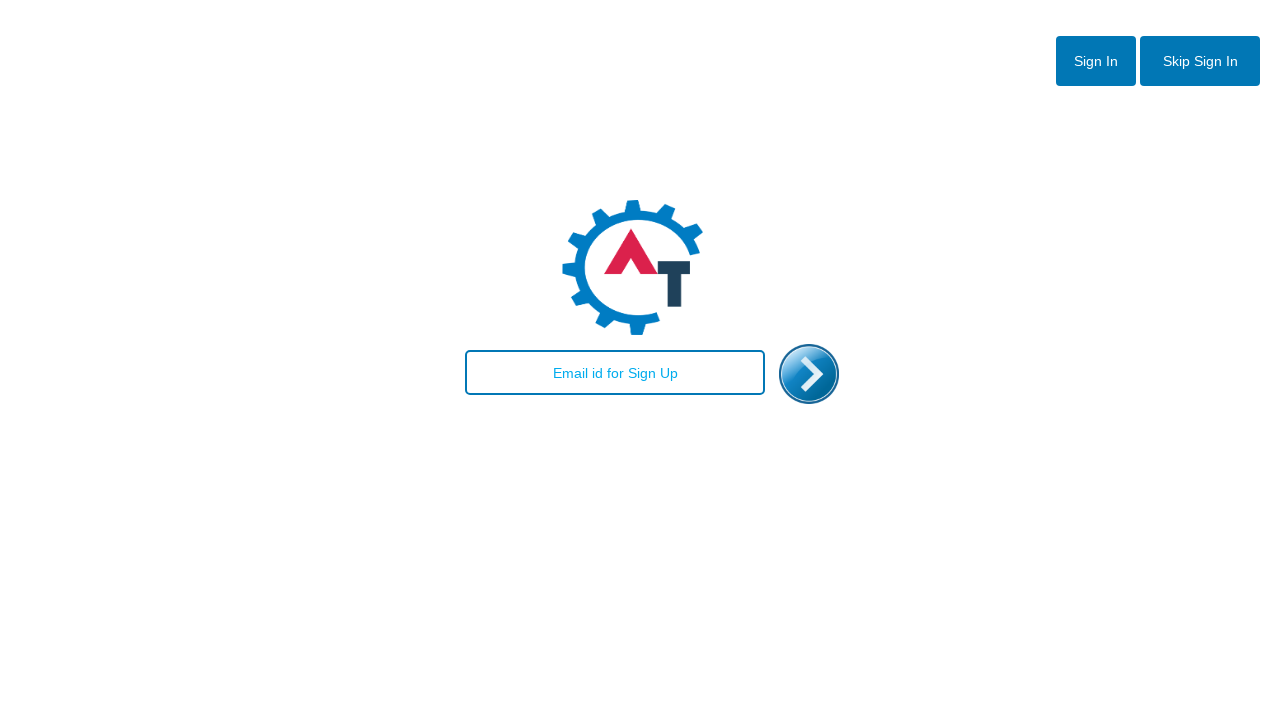

Filled email field with 'marcus_test' on #email
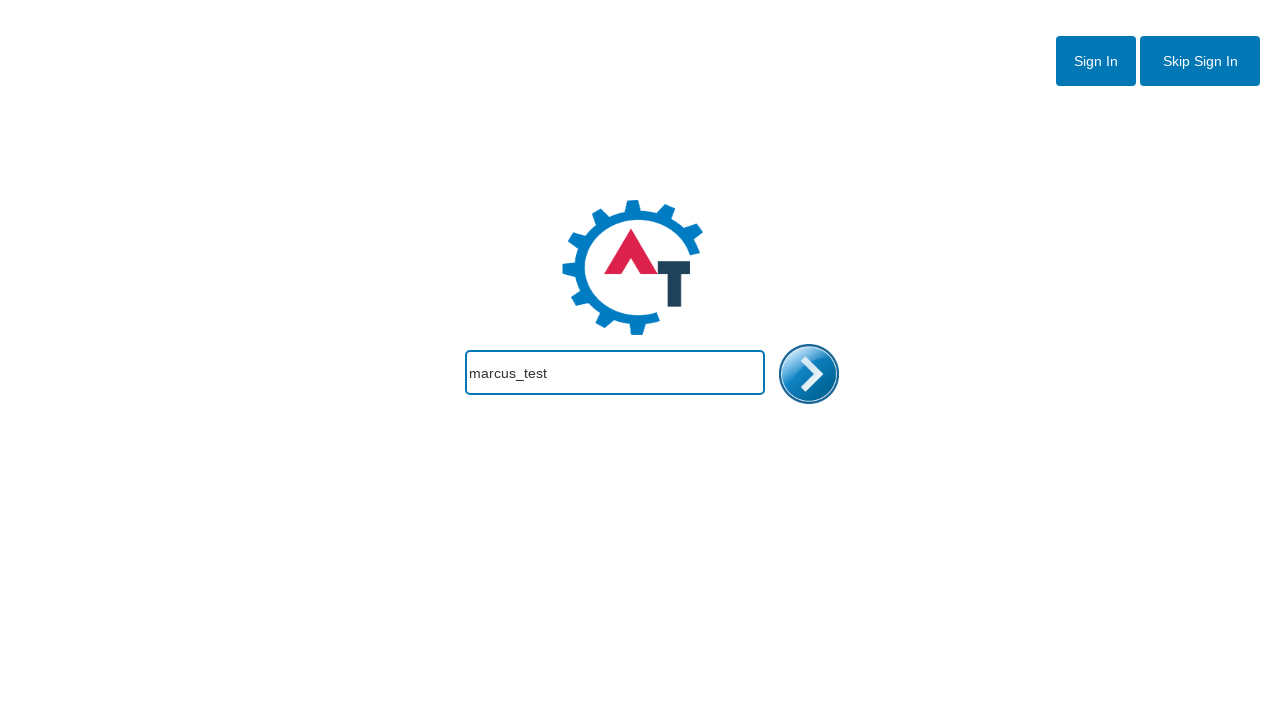

Clicked the enter/submit image button at (809, 374) on #enterimg
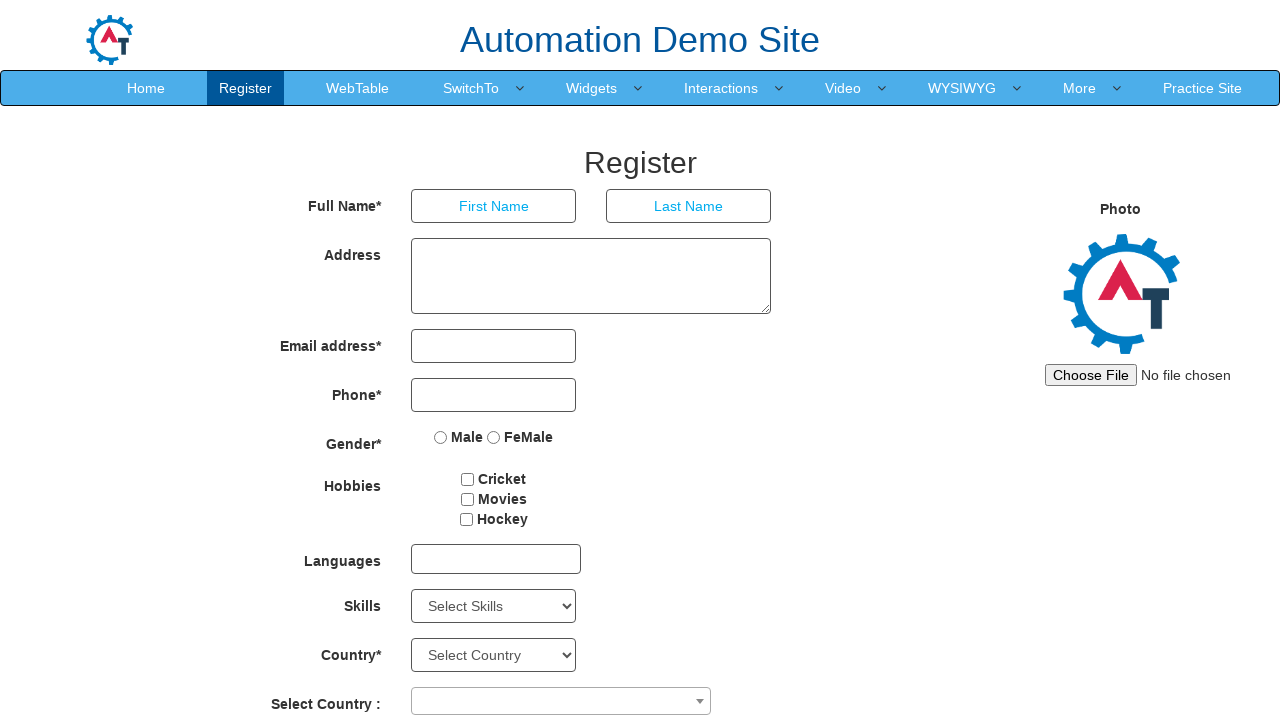

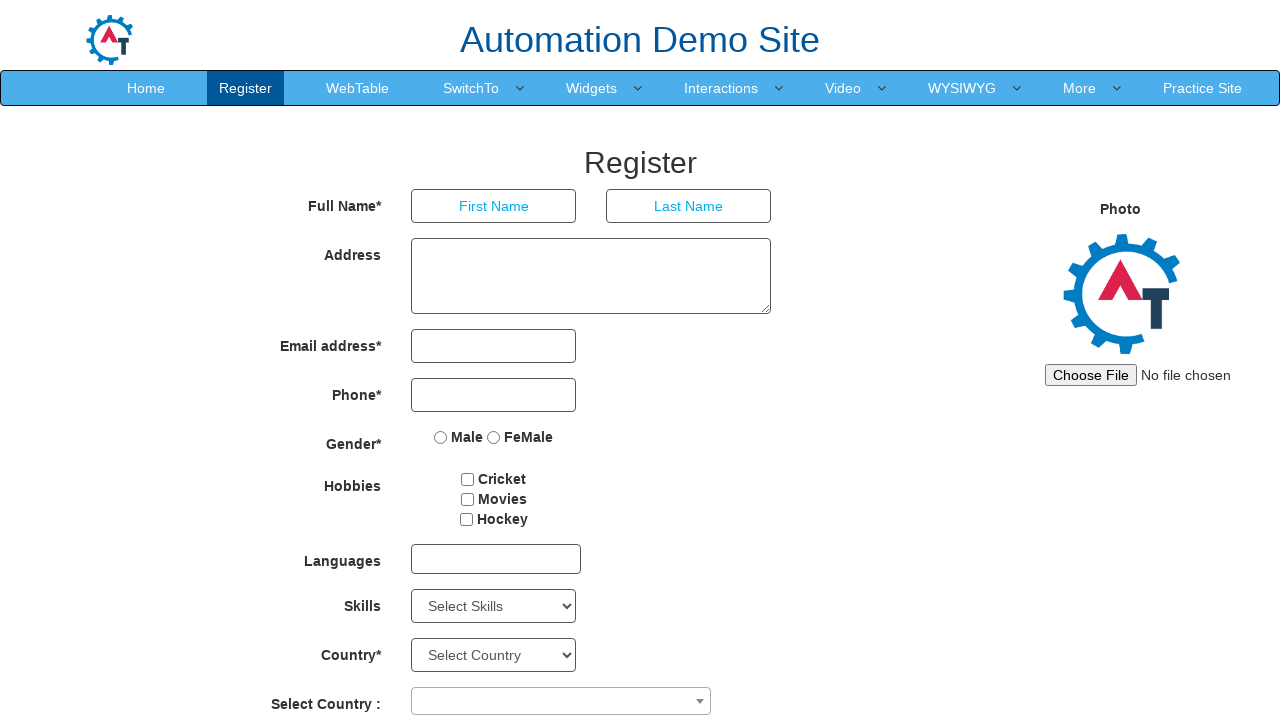